Tests alert confirmation dialog by clicking a button to trigger a confirm alert and then dismissing it

Starting URL: https://demoqa.com/alerts

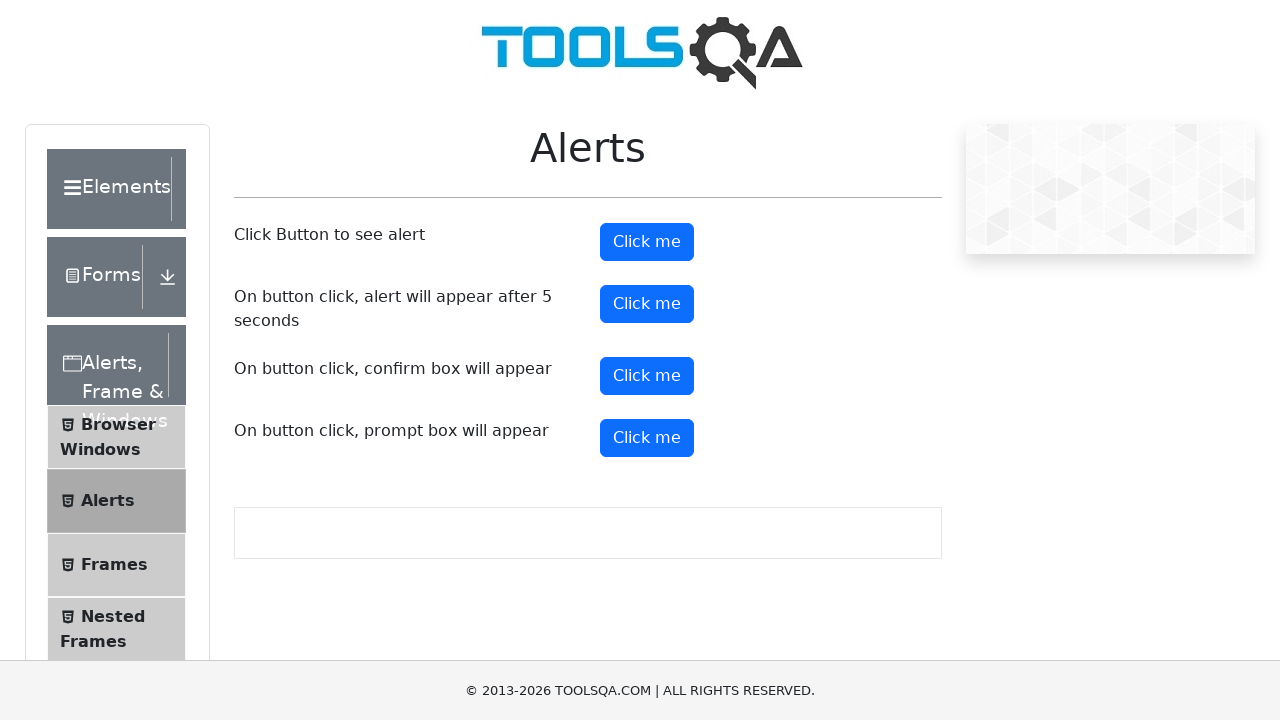

Clicked confirm button to trigger alert dialog at (647, 376) on #confirmButton
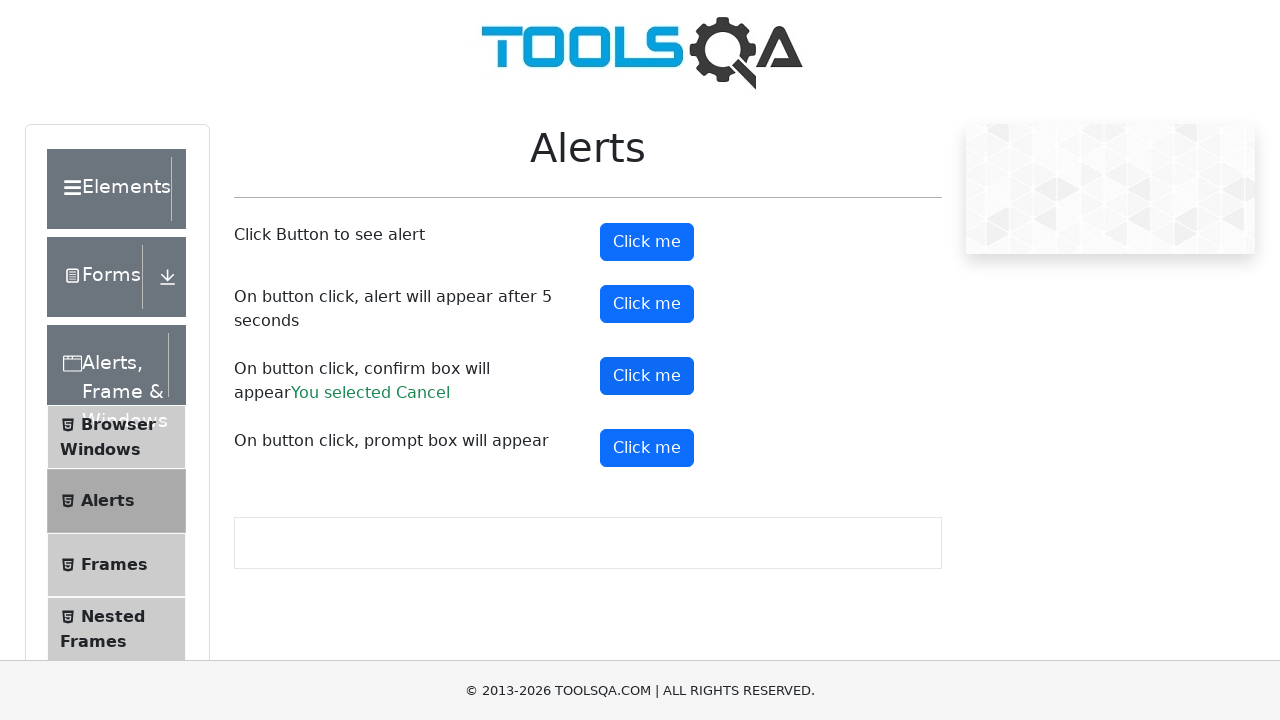

Alert dialog dismissed by clicking Cancel
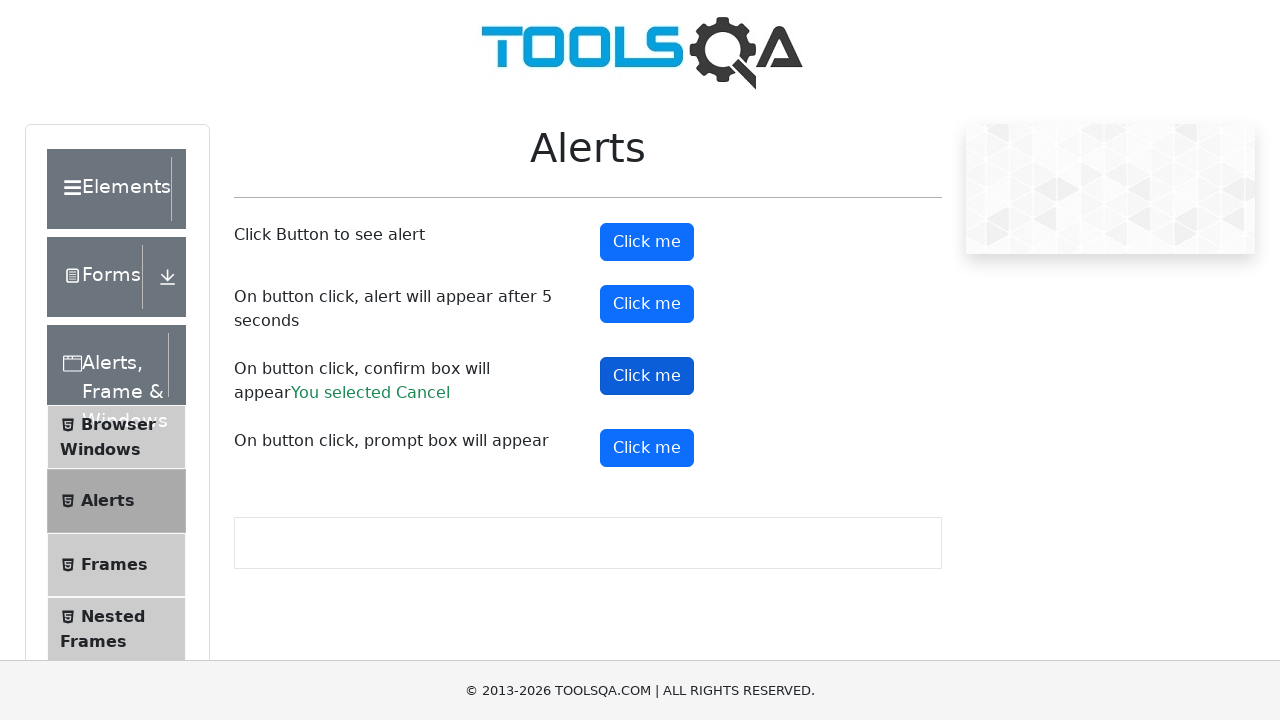

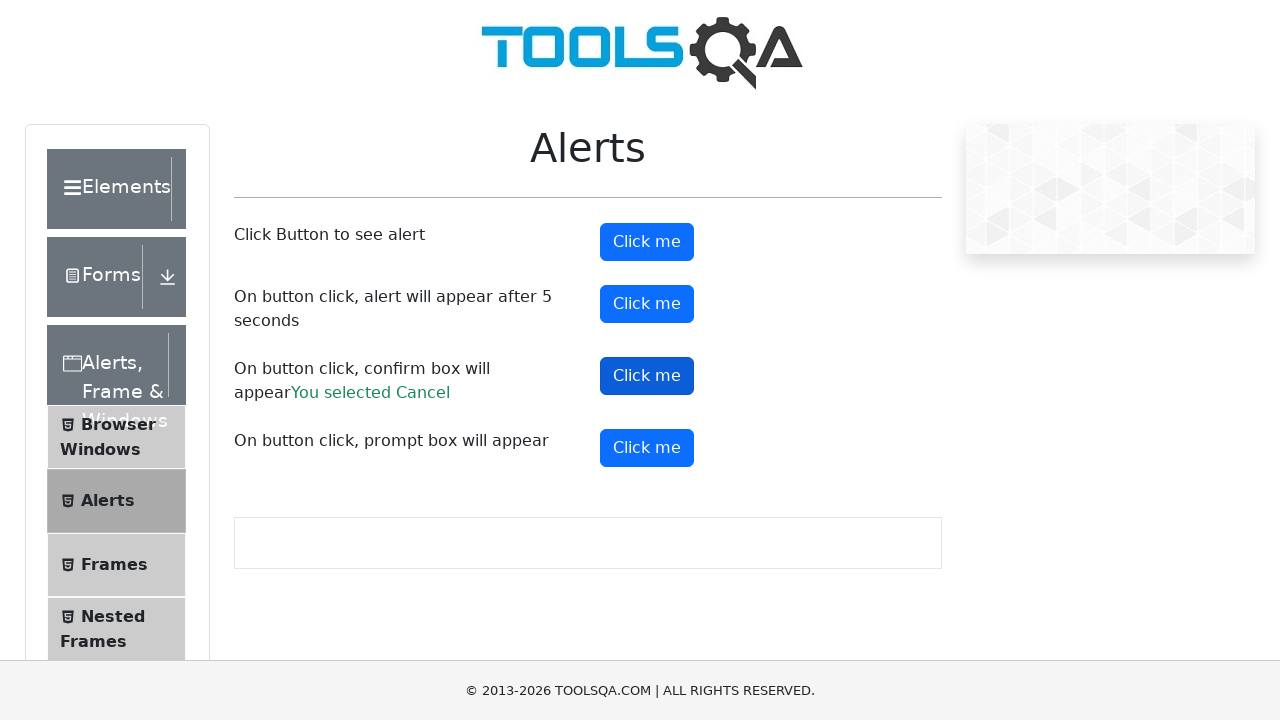